Tests modal dialog by launching it and clicking the Save changes button to close it

Starting URL: https://bonigarcia.dev/selenium-webdriver-java/dialog-boxes.html

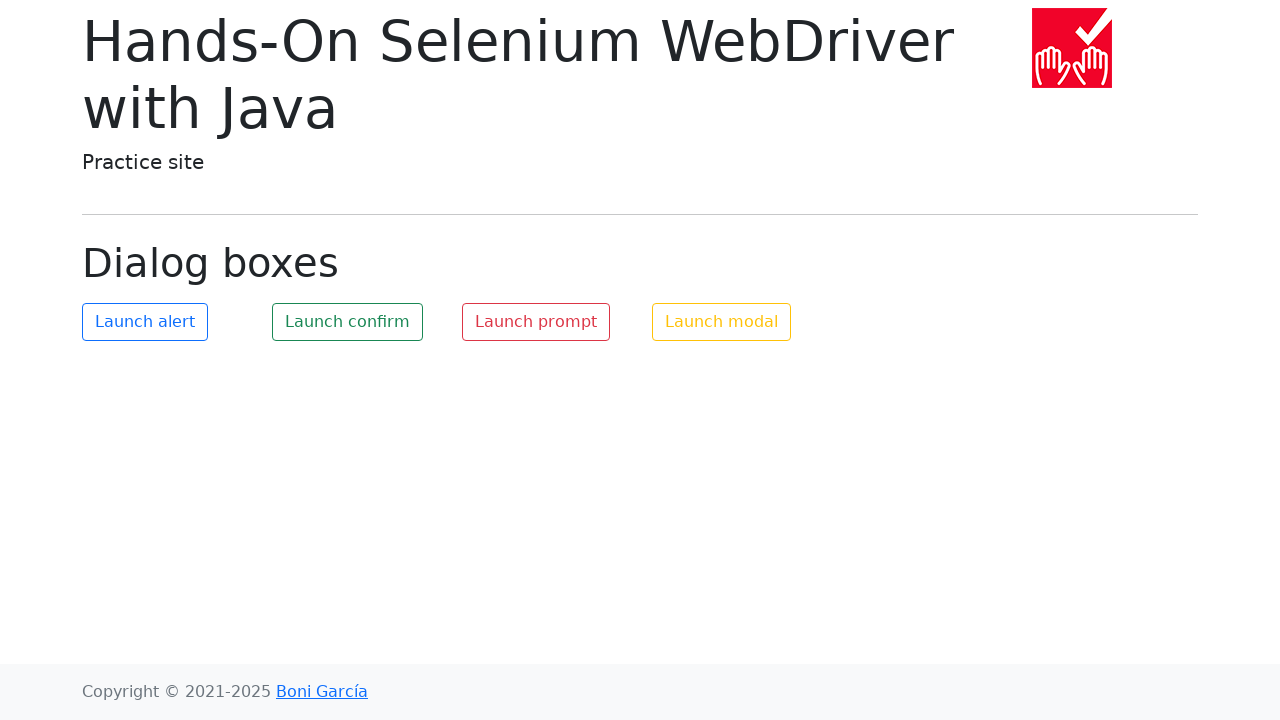

Clicked launch modal button at (722, 322) on #my-modal
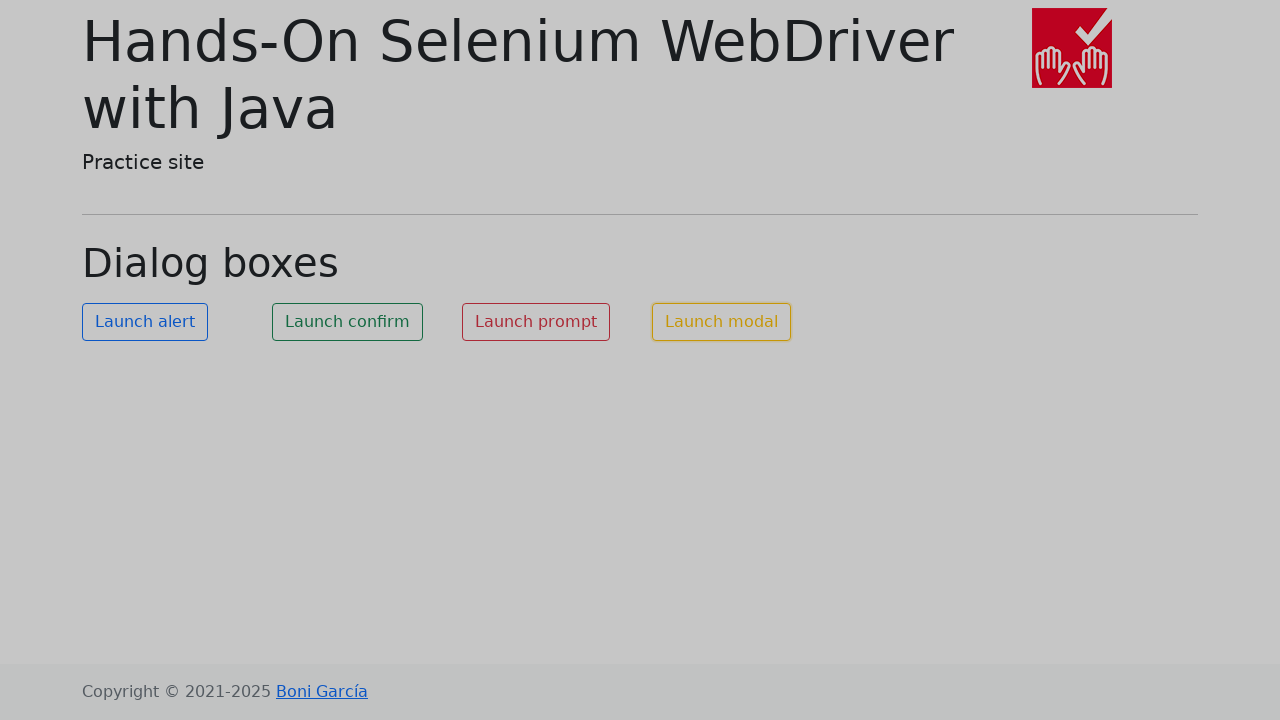

Modal dialog appeared
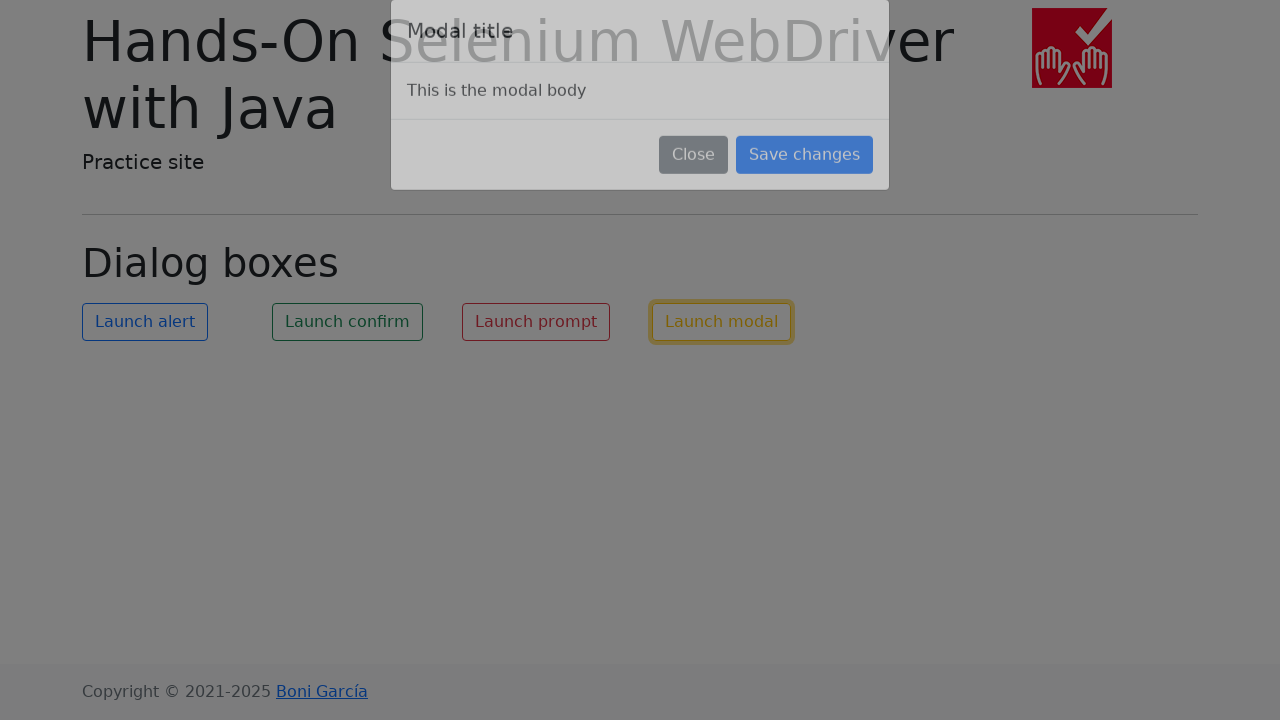

Clicked Save changes button to close modal at (804, 184) on .btn-primary
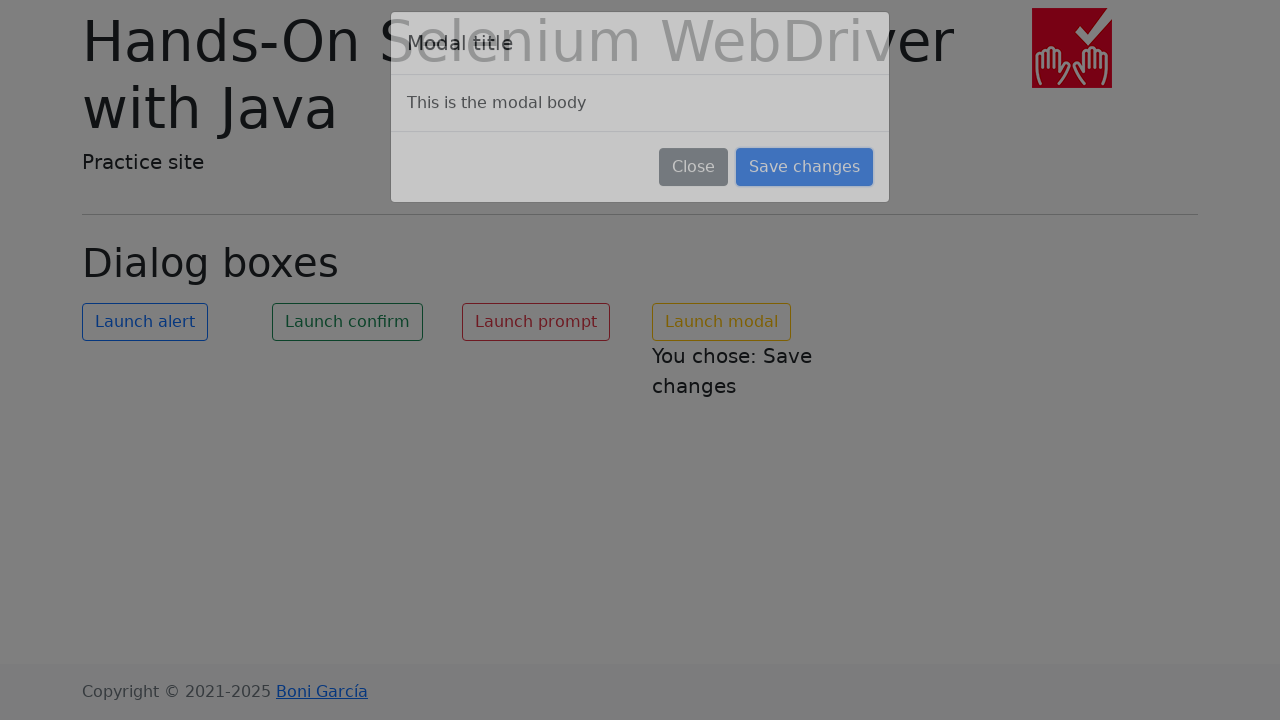

Result text appeared after modal closed
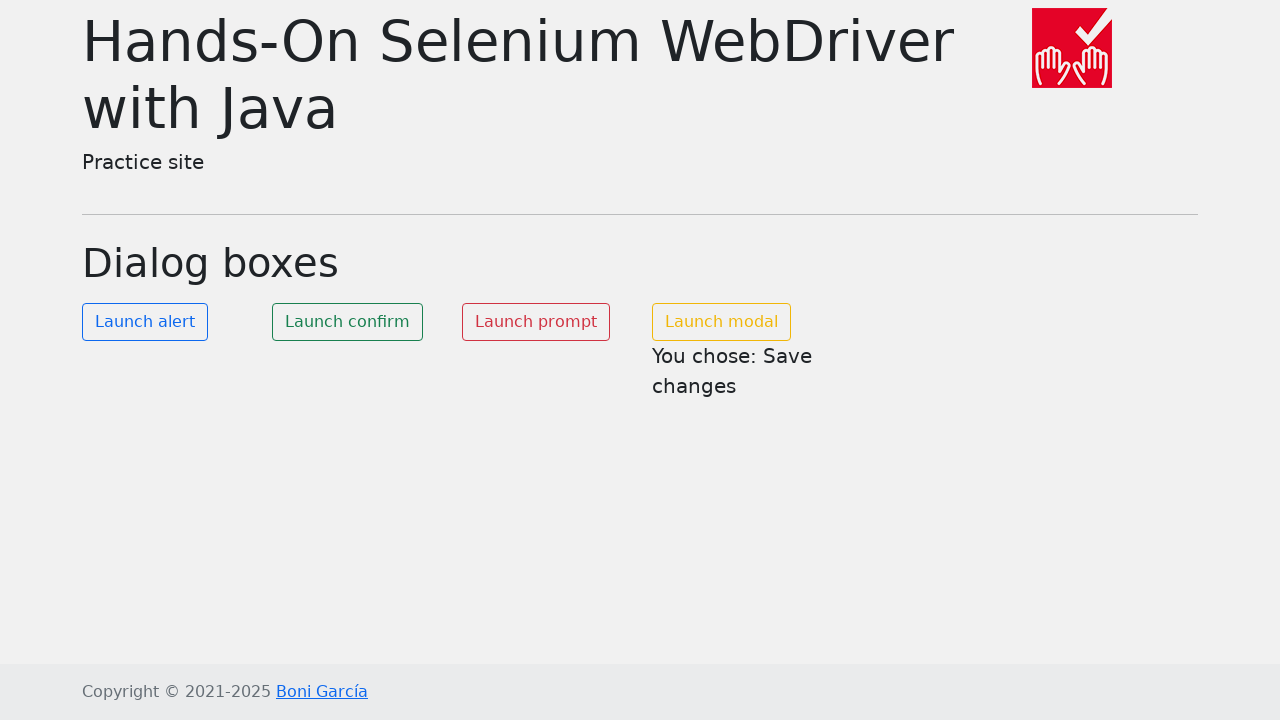

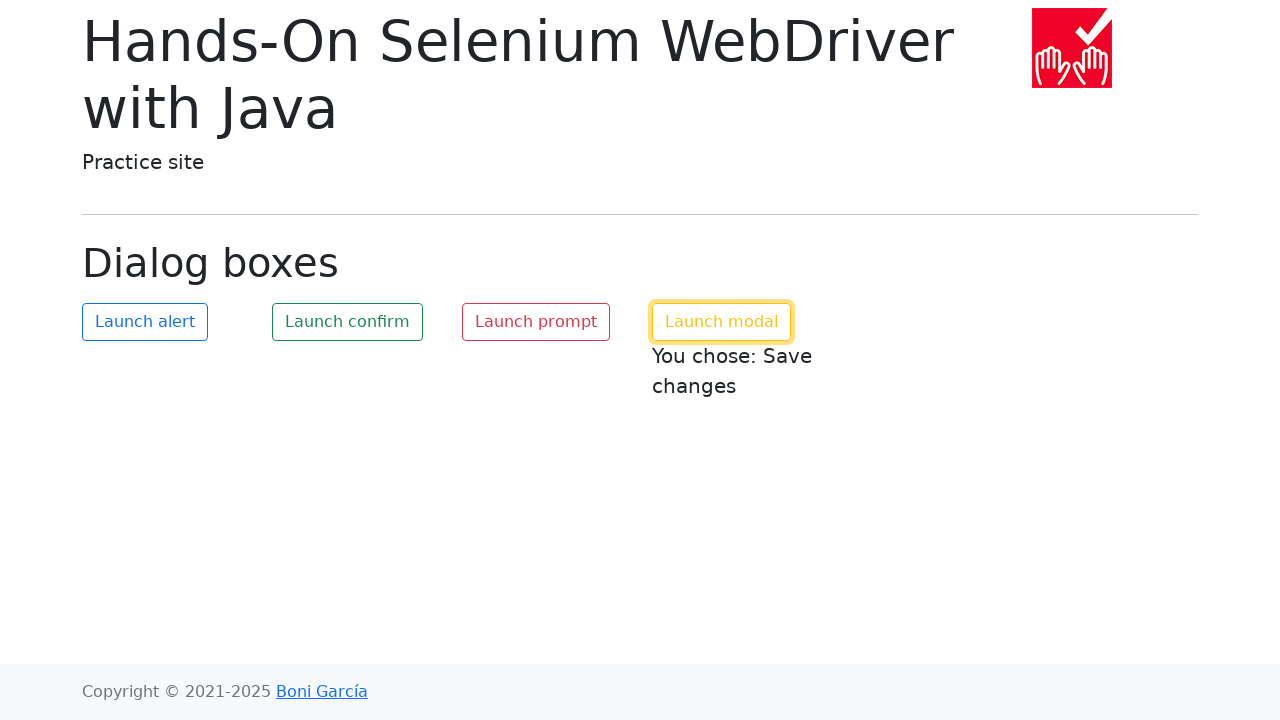